Tests dynamic content loading where content is hidden initially, clicking start button and verifying "Hello World!" becomes visible

Starting URL: https://the-internet.herokuapp.com/dynamic_loading/1

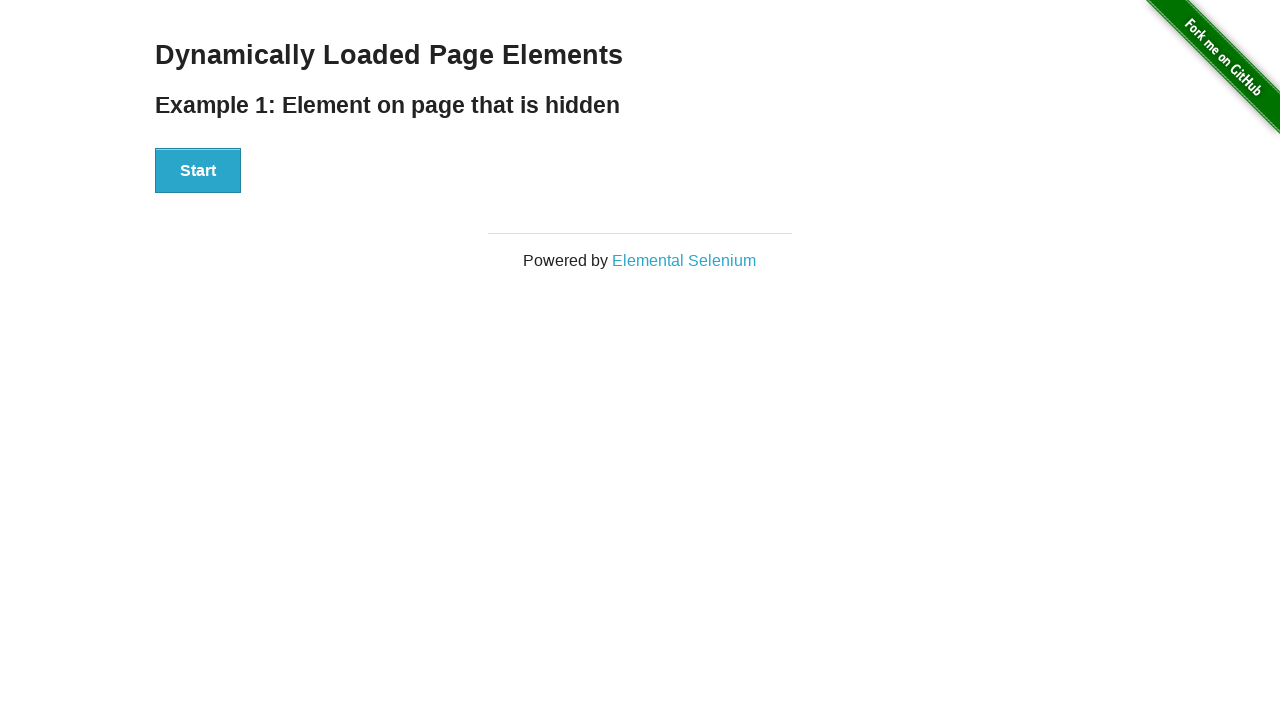

Clicked the Start button to trigger dynamic content loading at (198, 171) on xpath=//button[text()='Start']
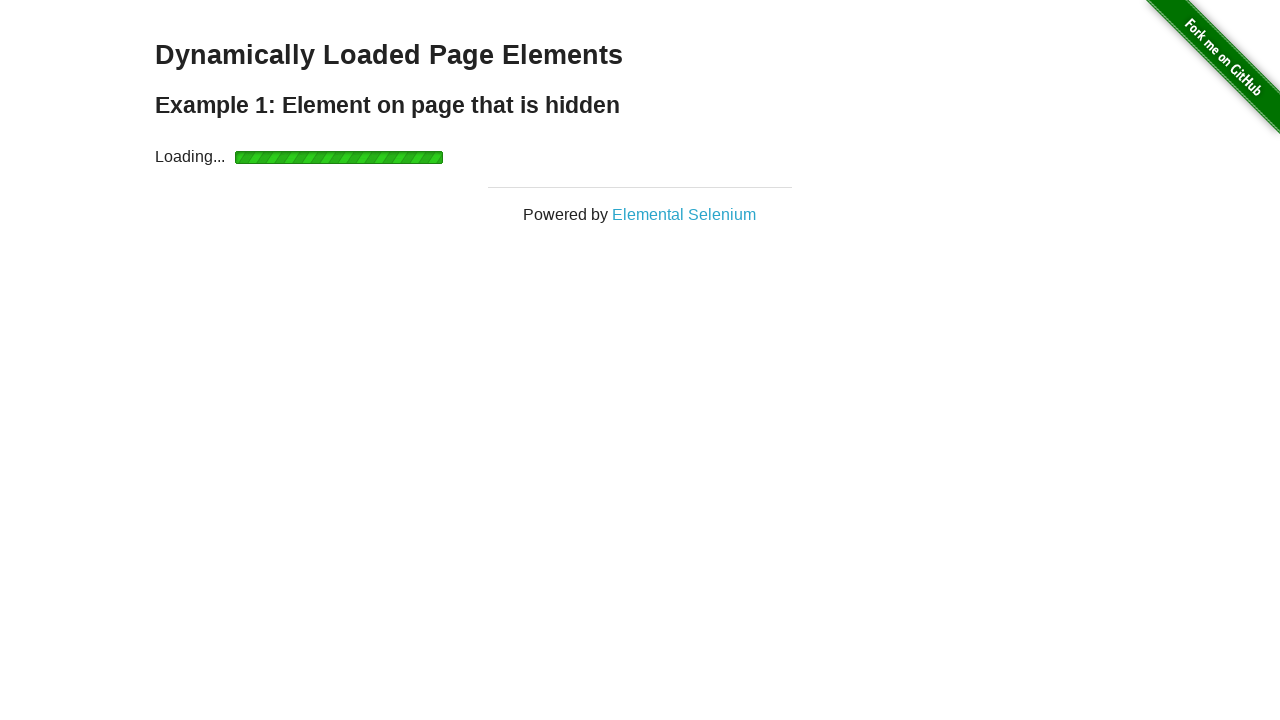

Verified 'Hello World!' text became visible after clicking Start
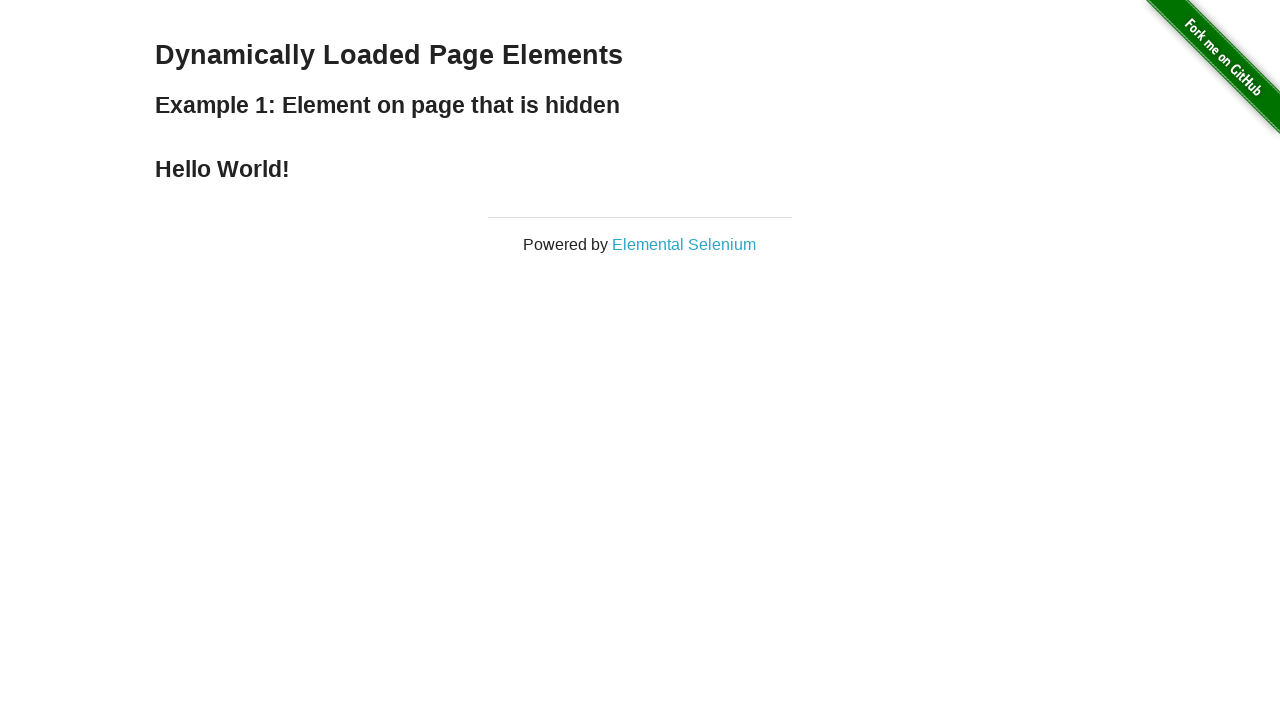

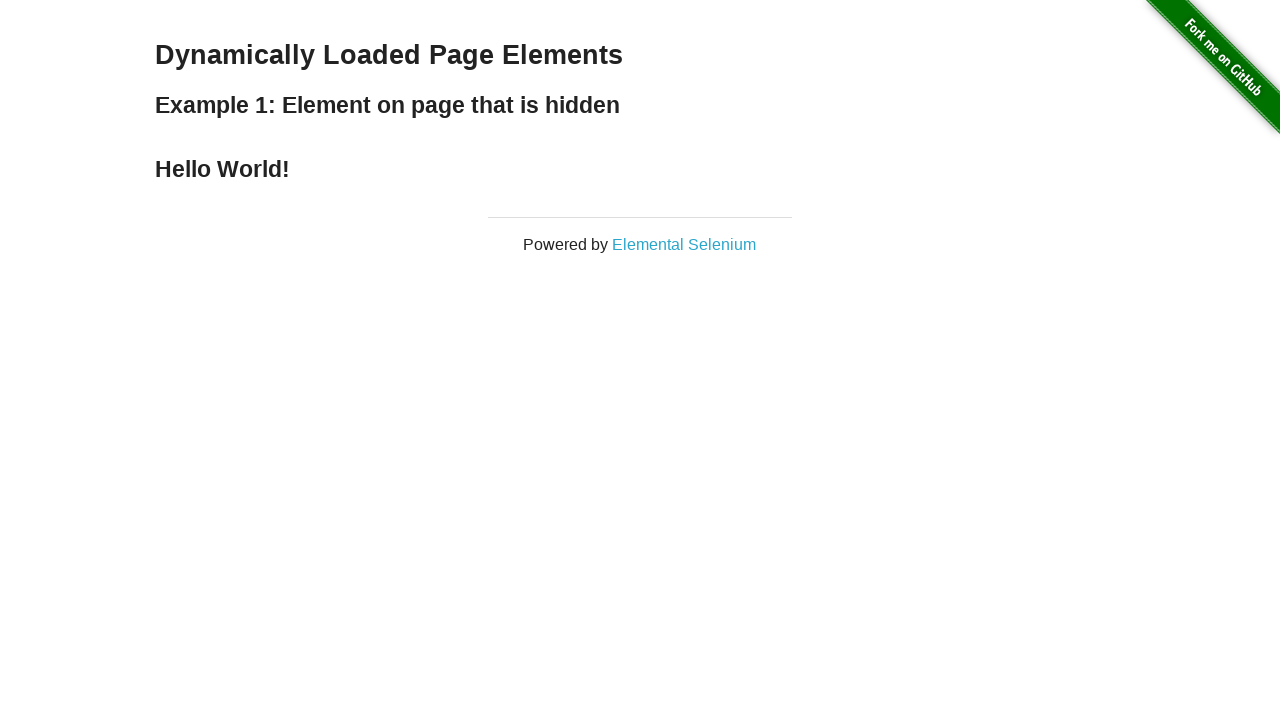